Tests a complete flight booking flow including searching for flights, selecting a random flight, filling passenger details and payment information, and verifying the purchase confirmation

Starting URL: http://blazedemo.com/

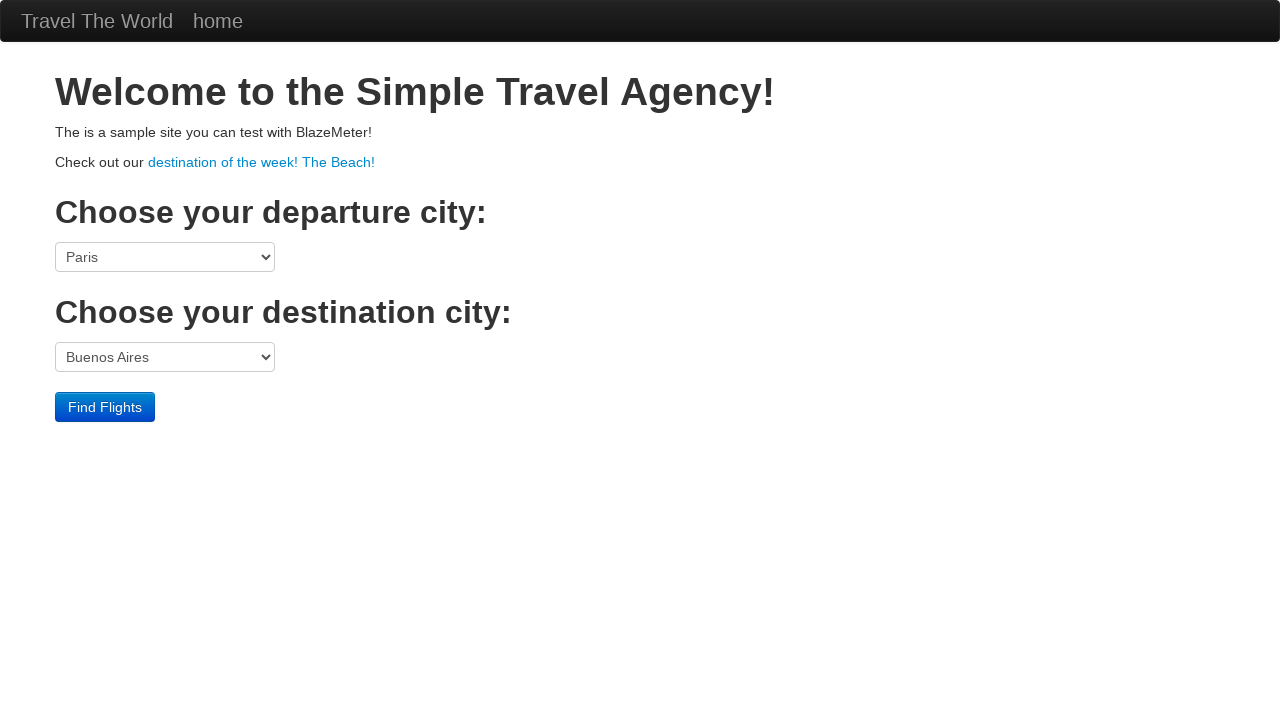

Located departure city dropdown
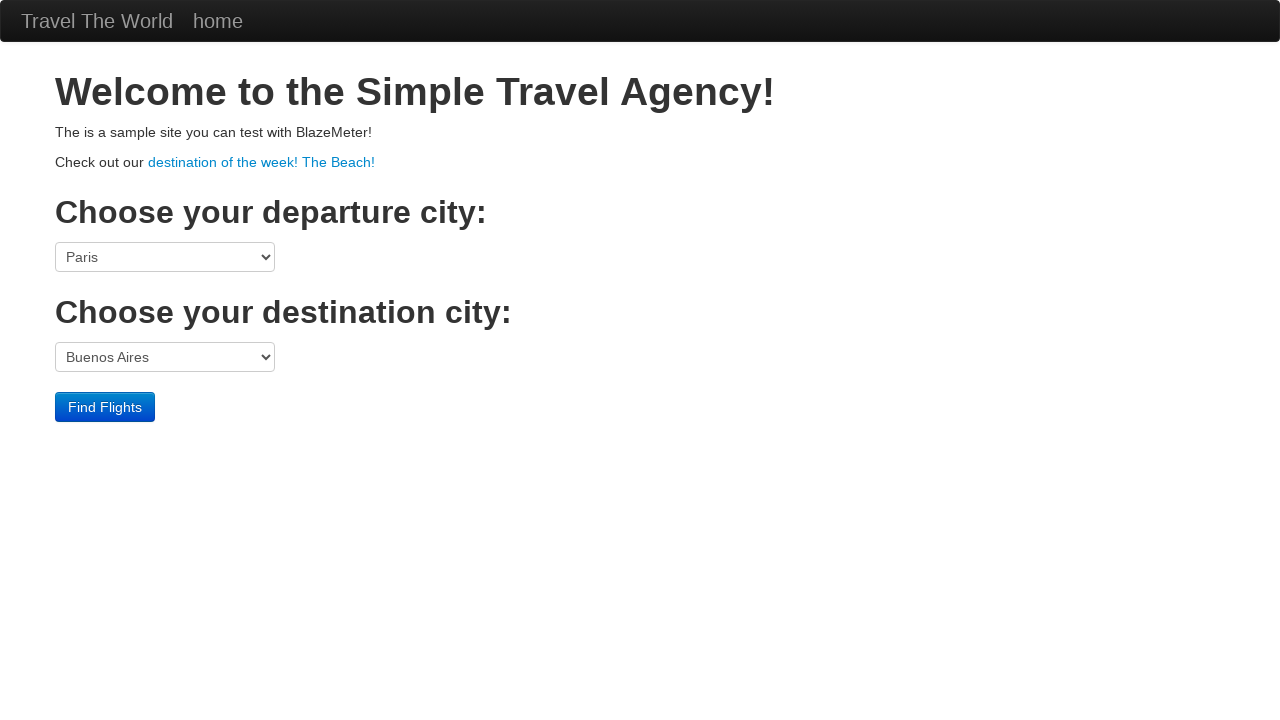

Located arrival city dropdown
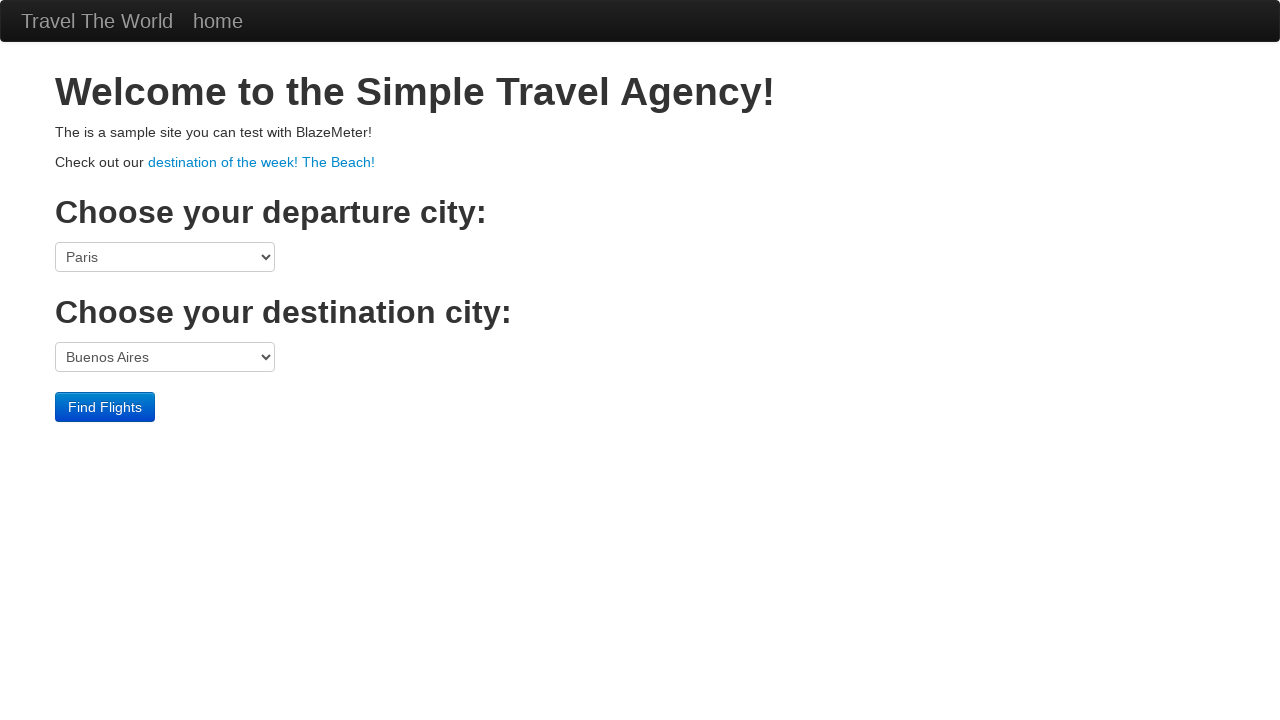

Counted 7 departure options
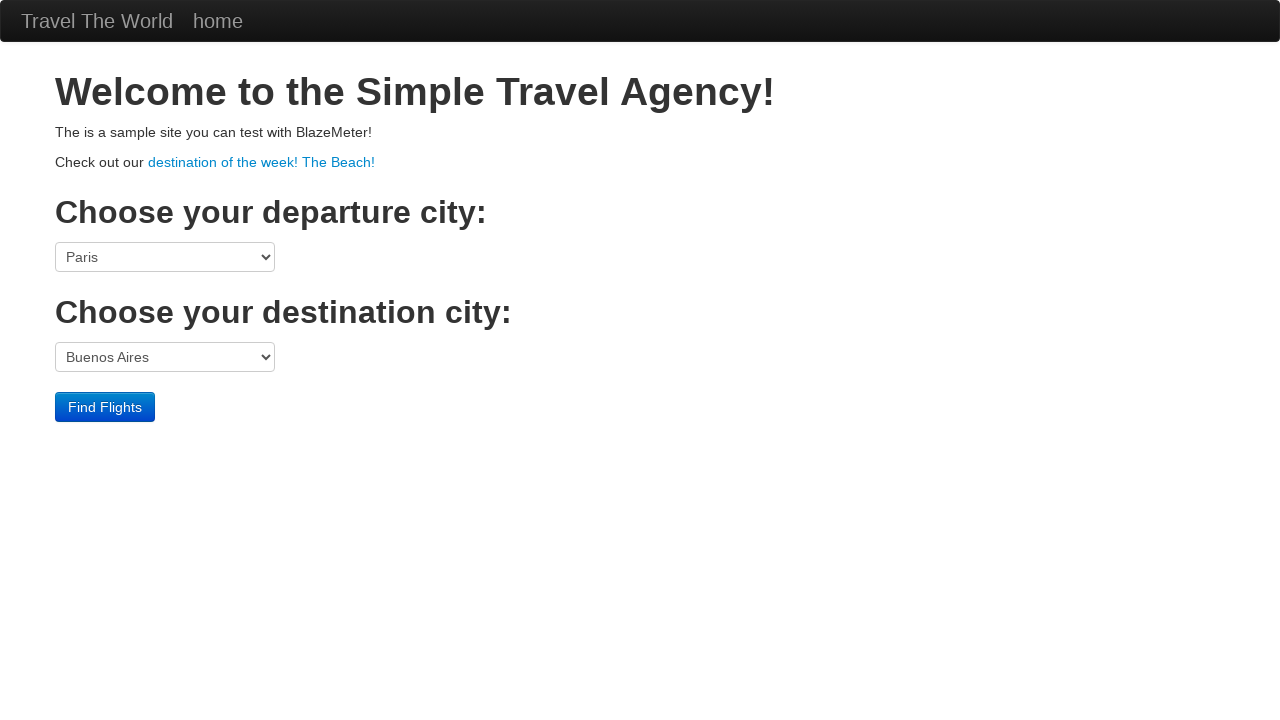

Counted 7 arrival options
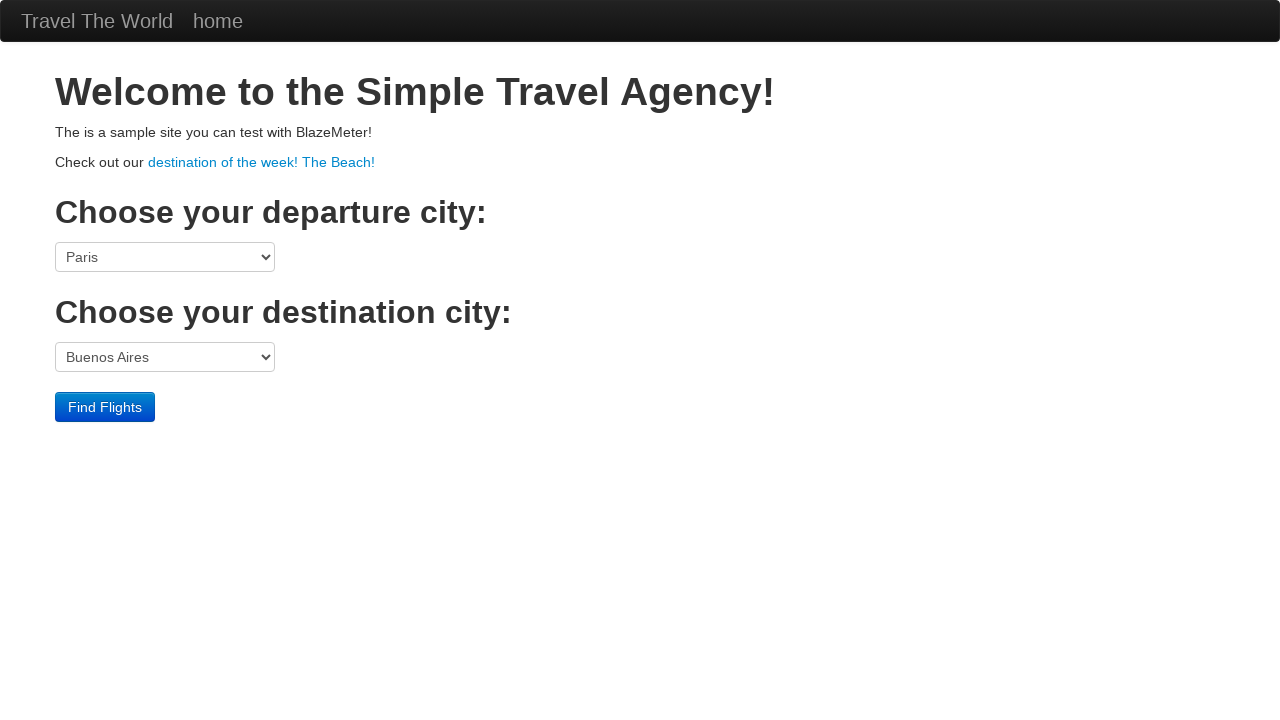

Selected random departure city at index 6 on select[name='fromPort']
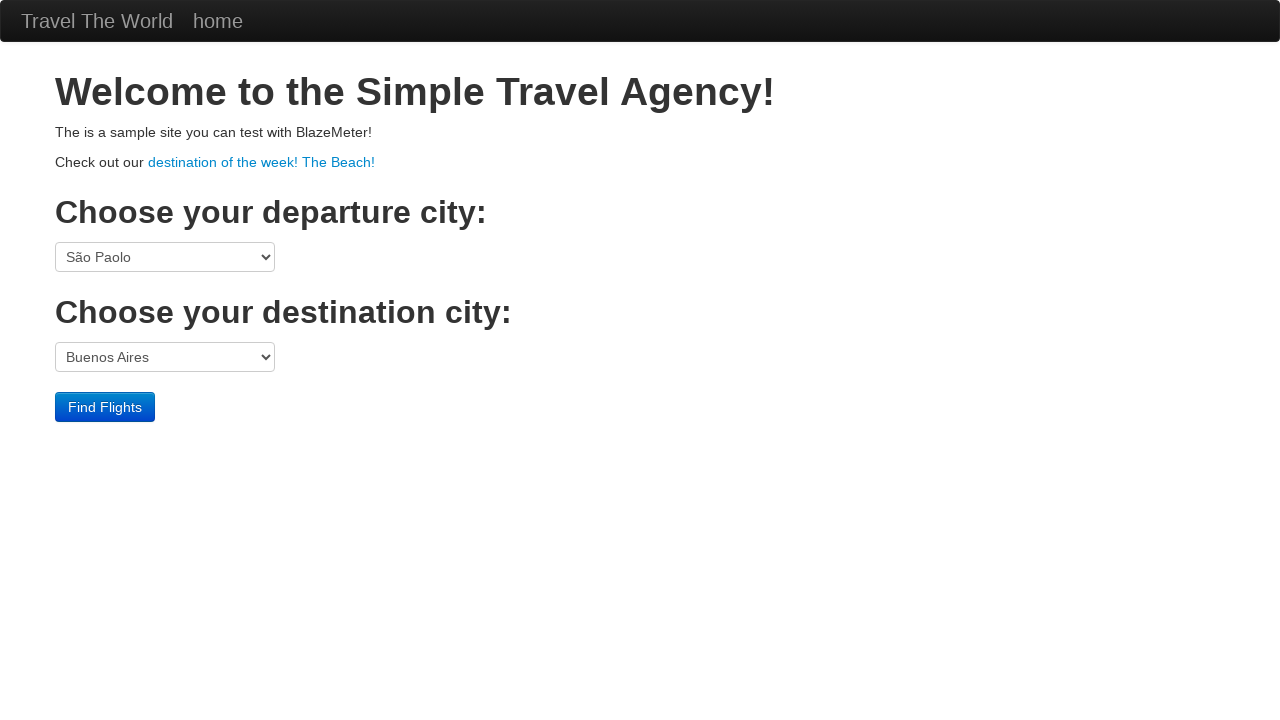

Selected random arrival city at index 5 on select[name='toPort']
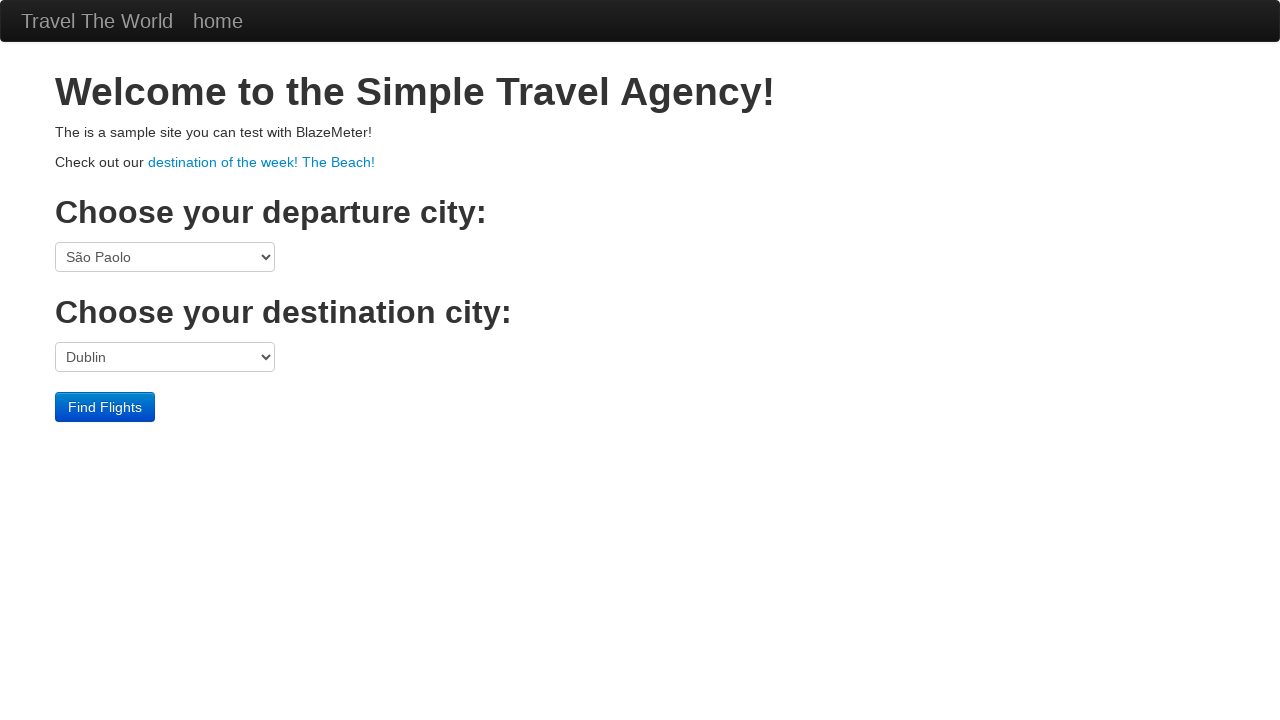

Clicked 'Find Flights' button to search for available flights at (105, 407) on body > div.container > form > div > input
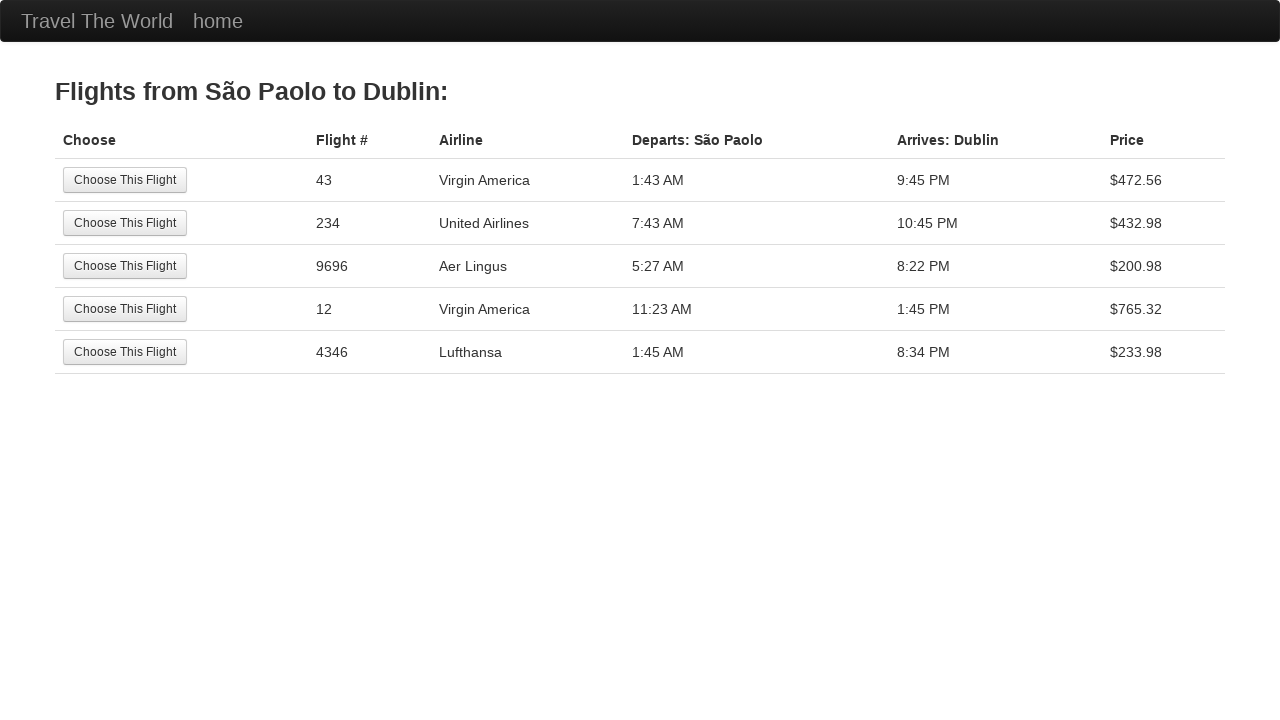

Flight search results loaded successfully
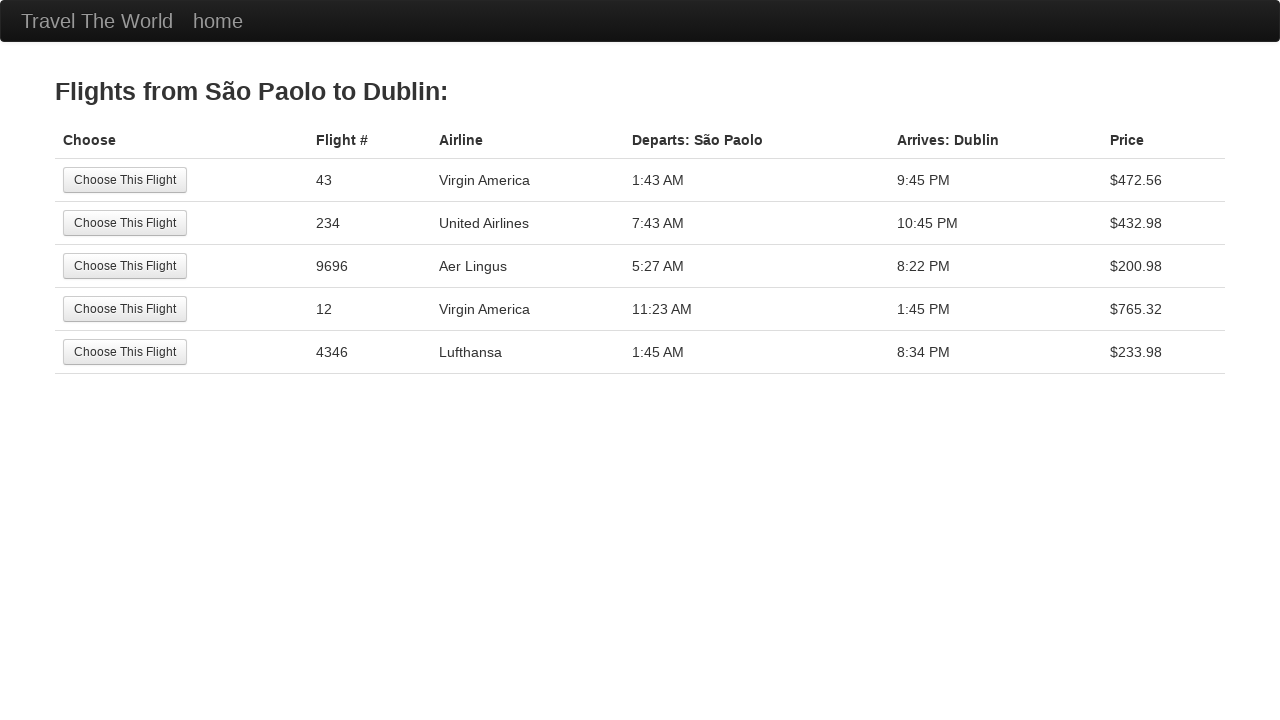

Located flight results table
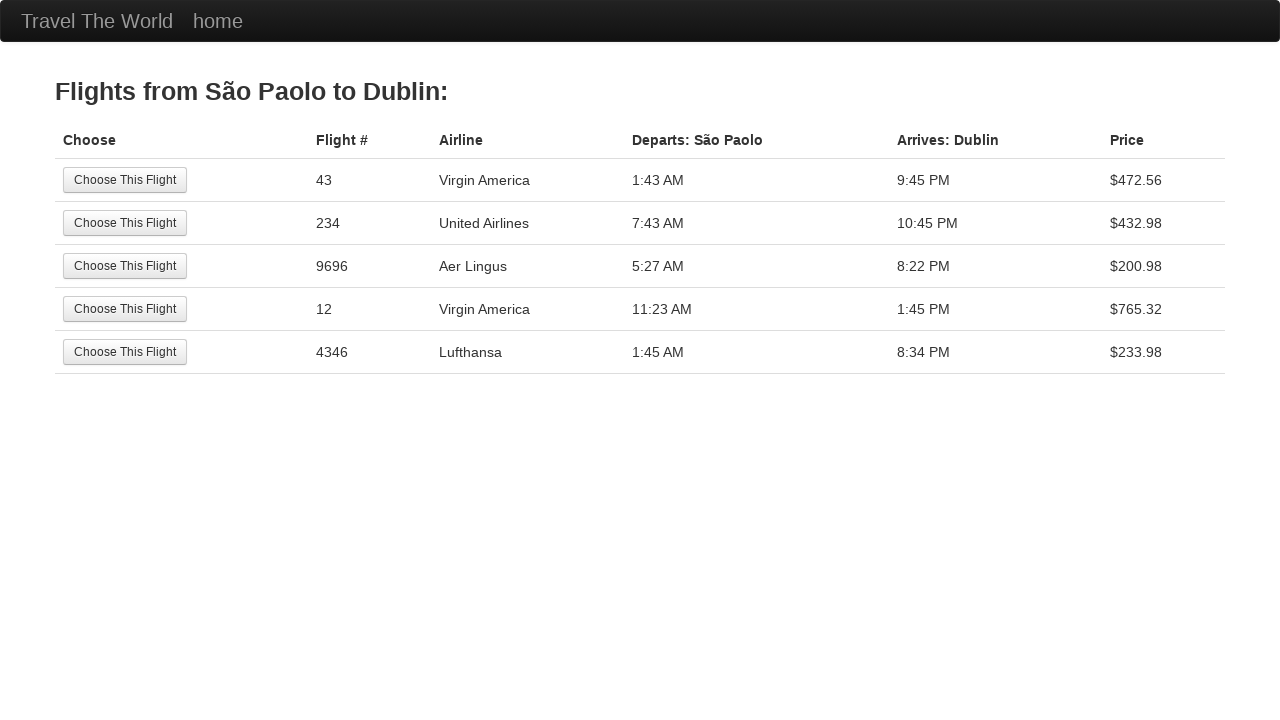

Counted 5 available flights
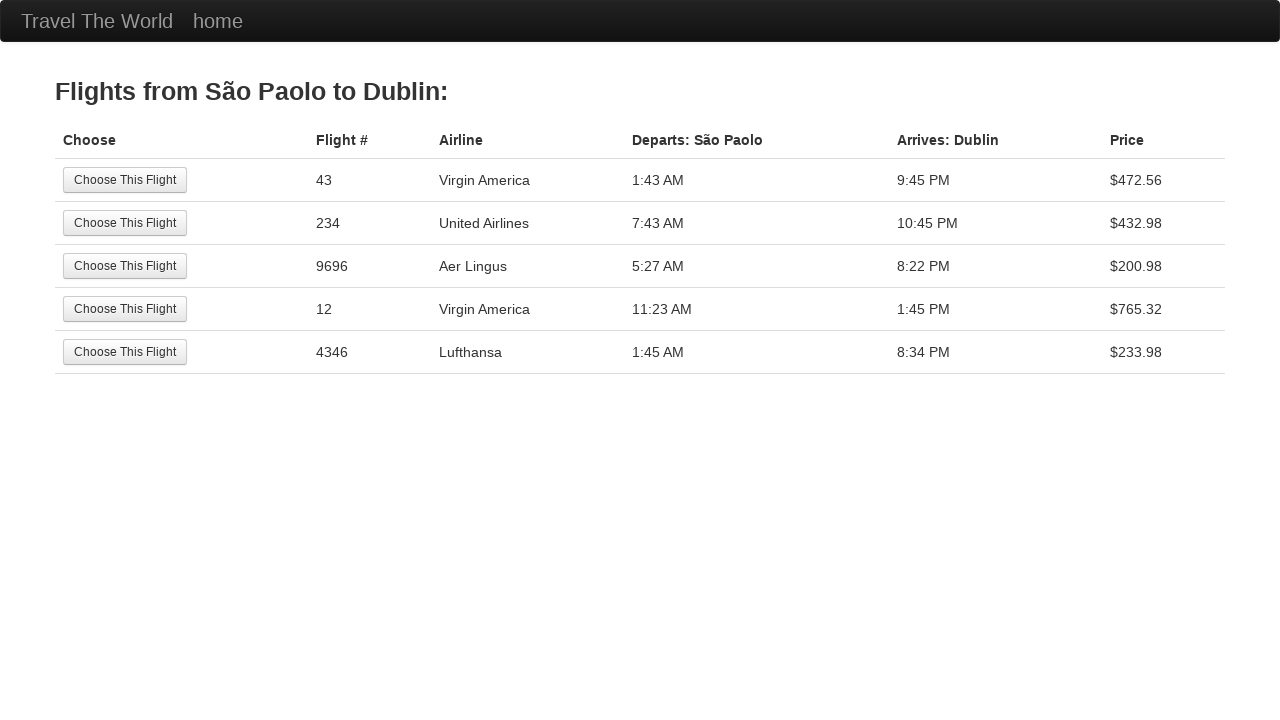

Selected random flight at index 0 at (181, 180) on body > div.container > table > tbody > tr >> nth=0 >> td >> nth=0
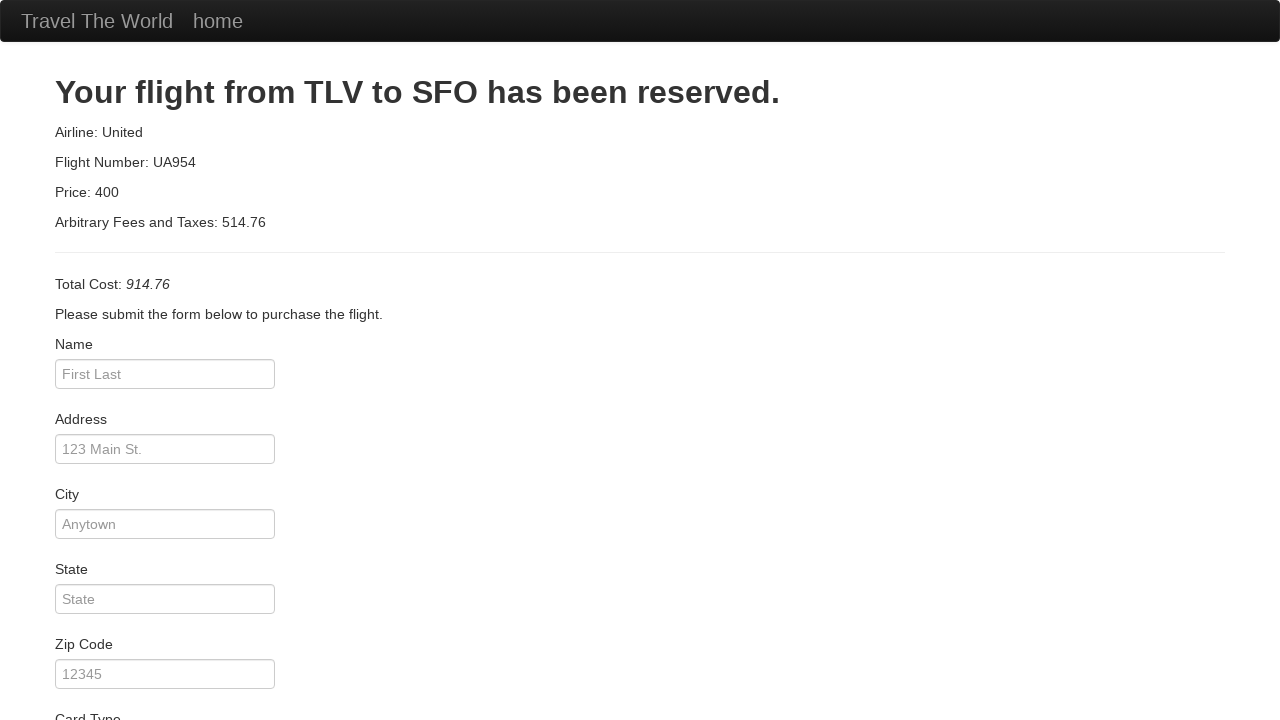

Purchase form loaded successfully
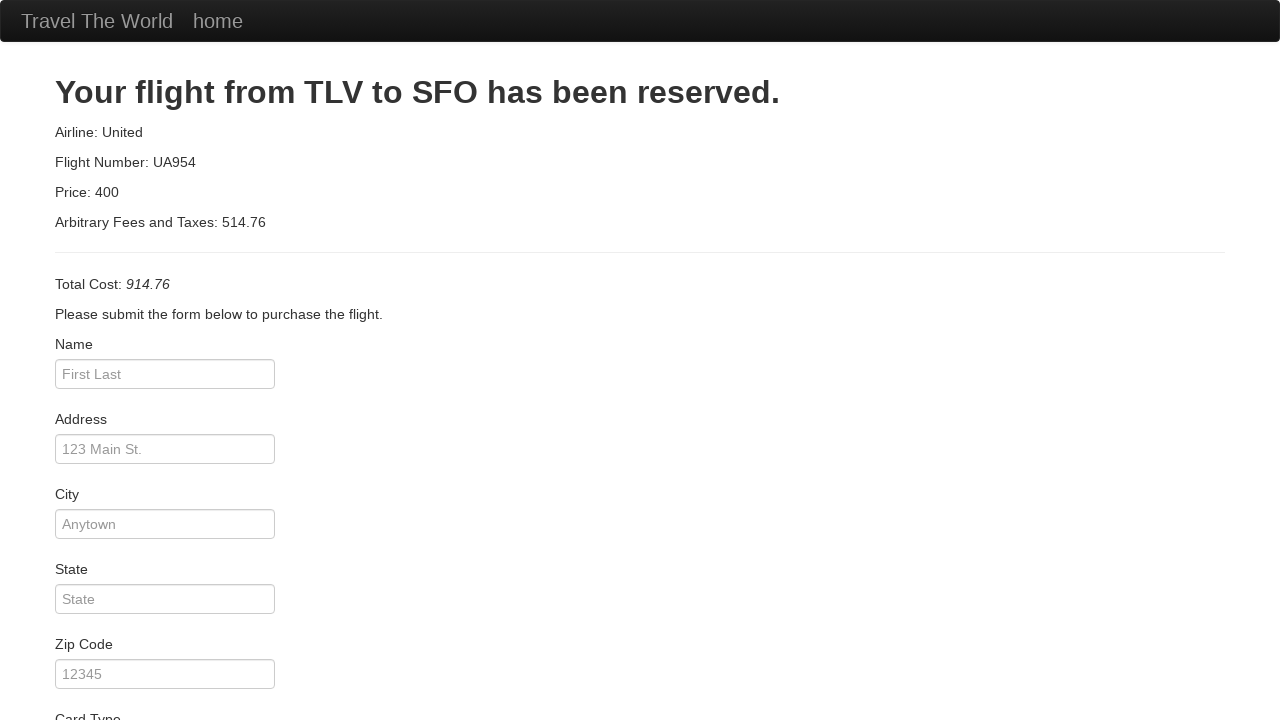

Filled in passenger name: 'Test Name' on #inputName
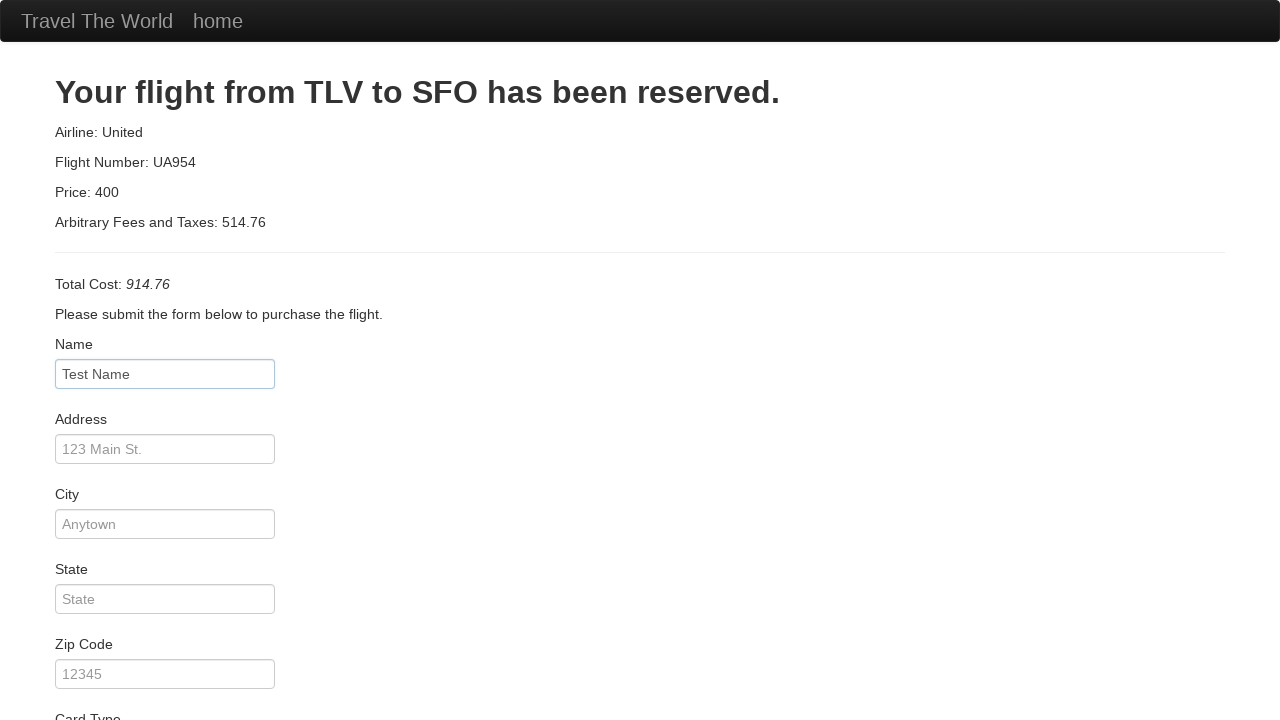

Filled in passenger address: 'Test address' on #address
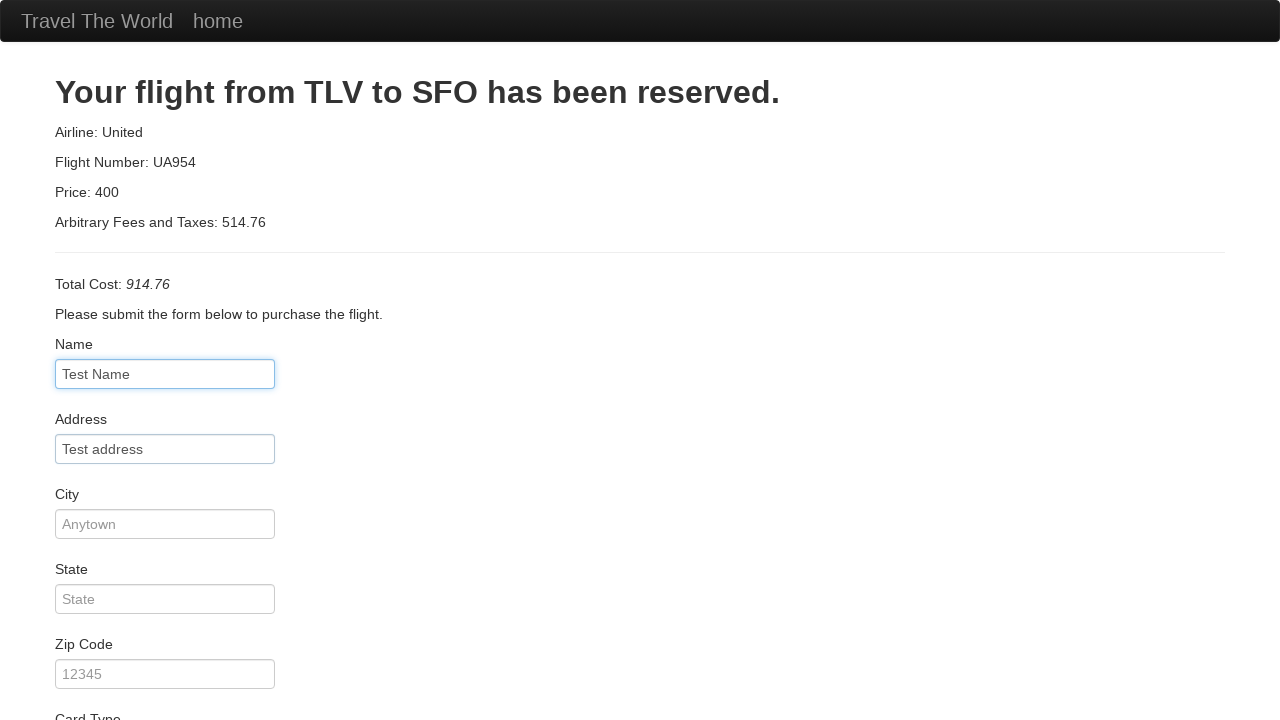

Filled in passenger city: 'Test city' on #city
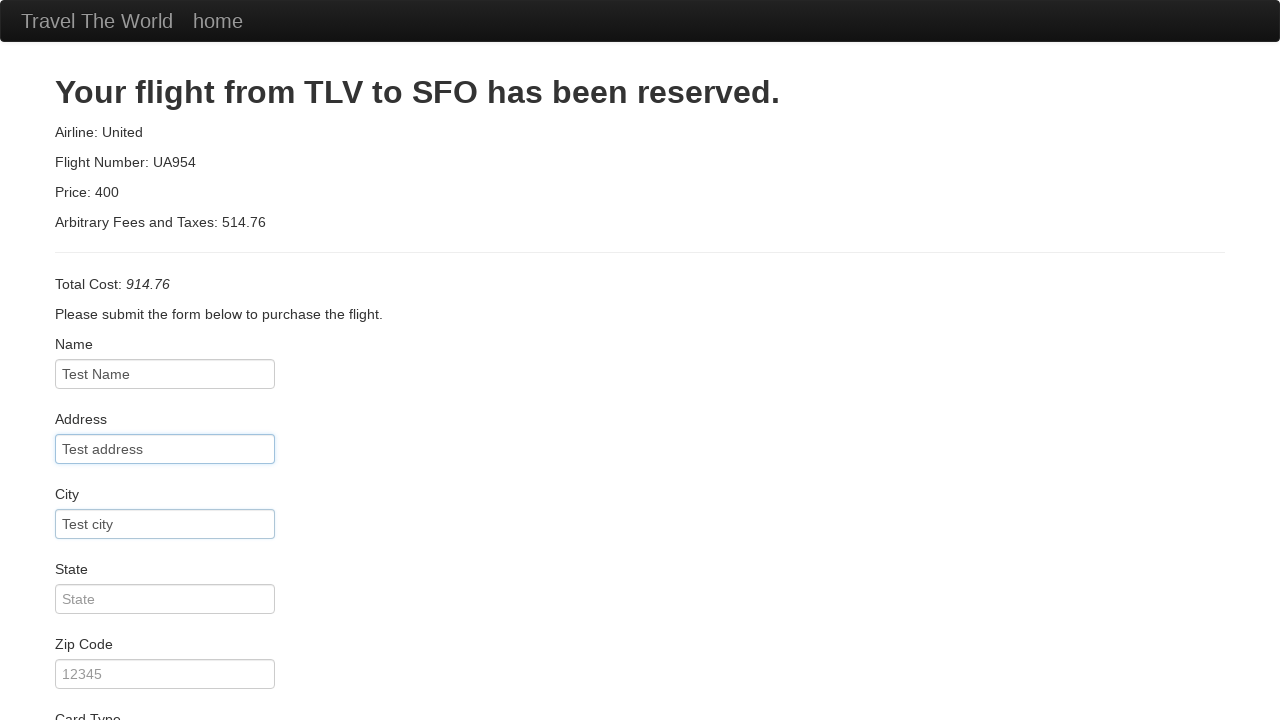

Filled in passenger state: 'Test state' on #state
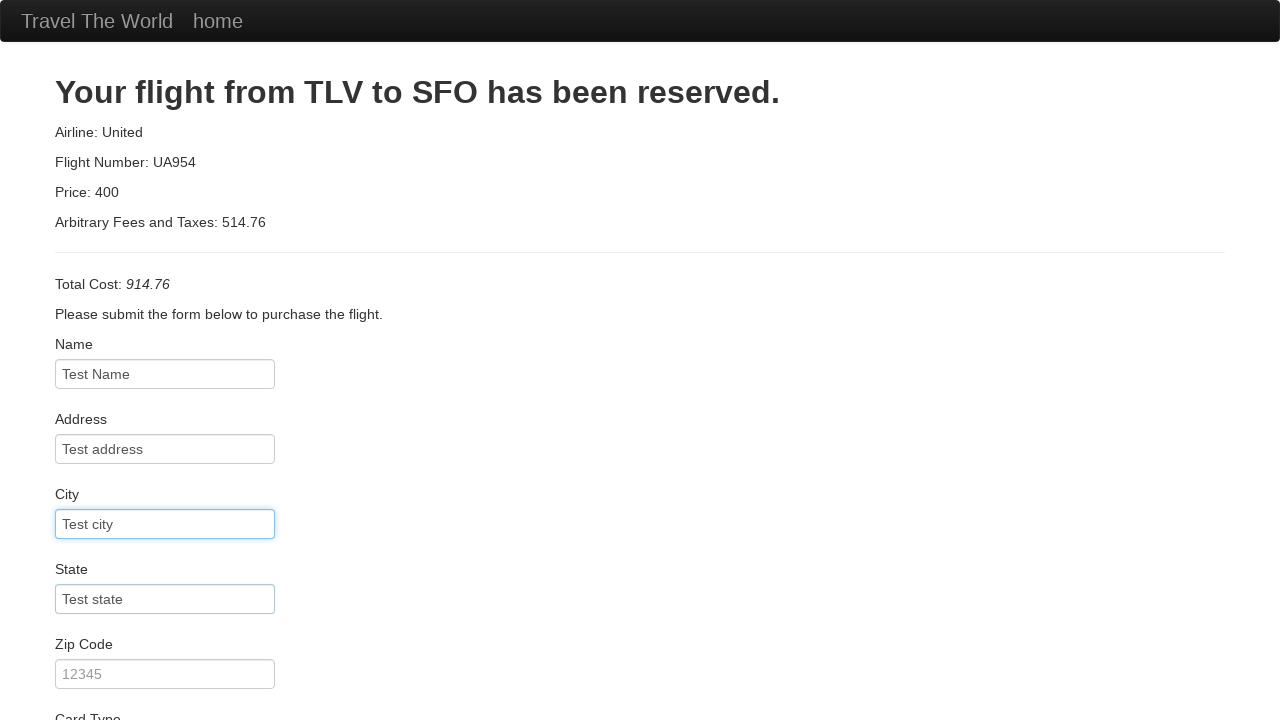

Filled in passenger zip code: 'Test 000000' on #zipCode
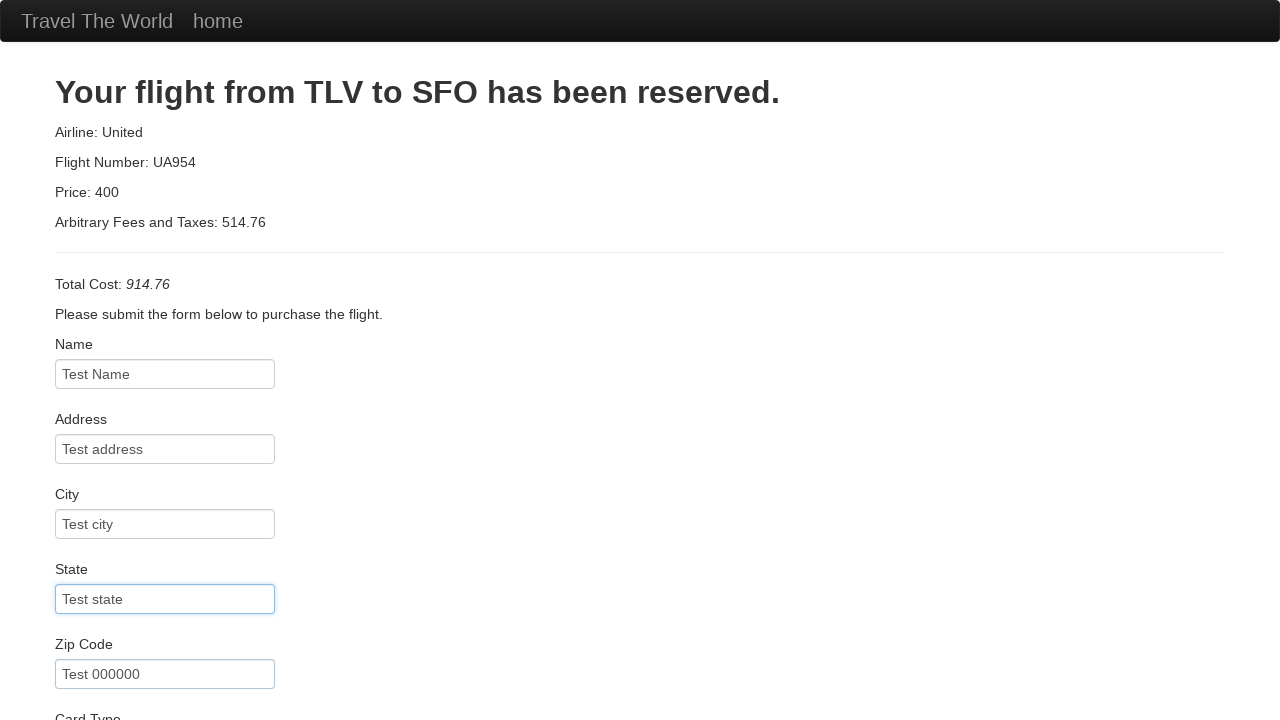

Located card type dropdown
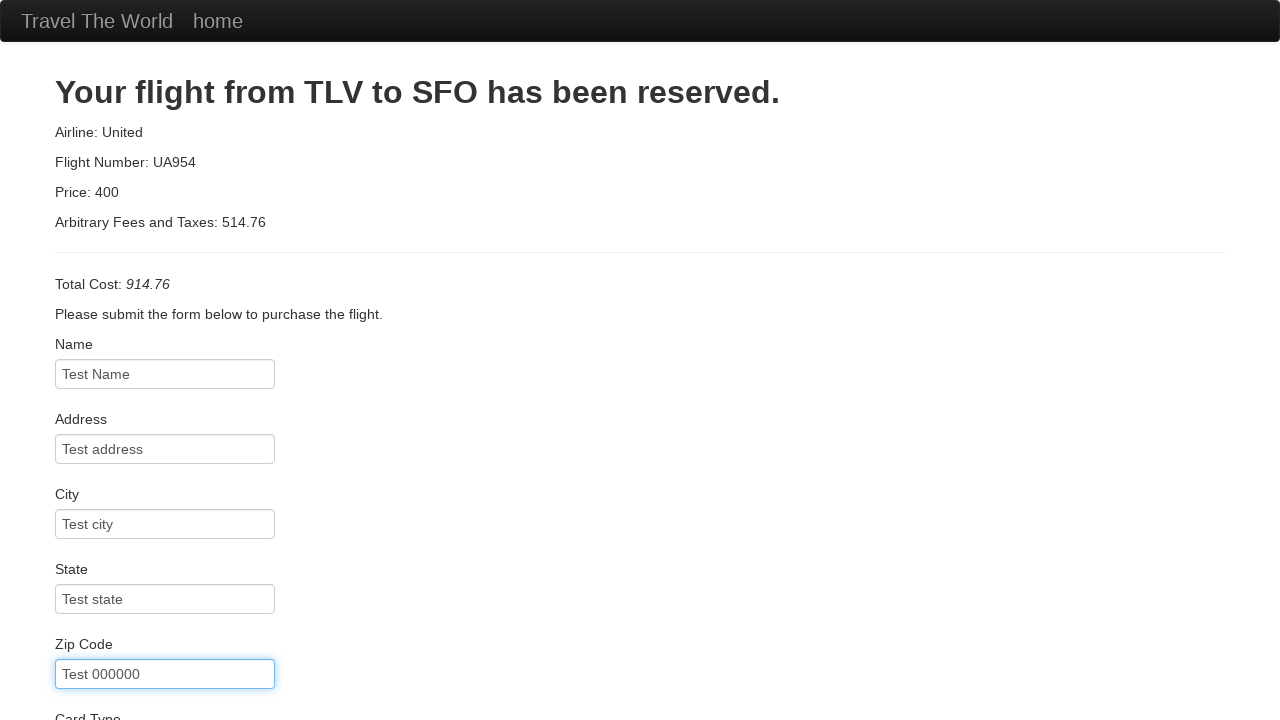

Counted 3 card type options
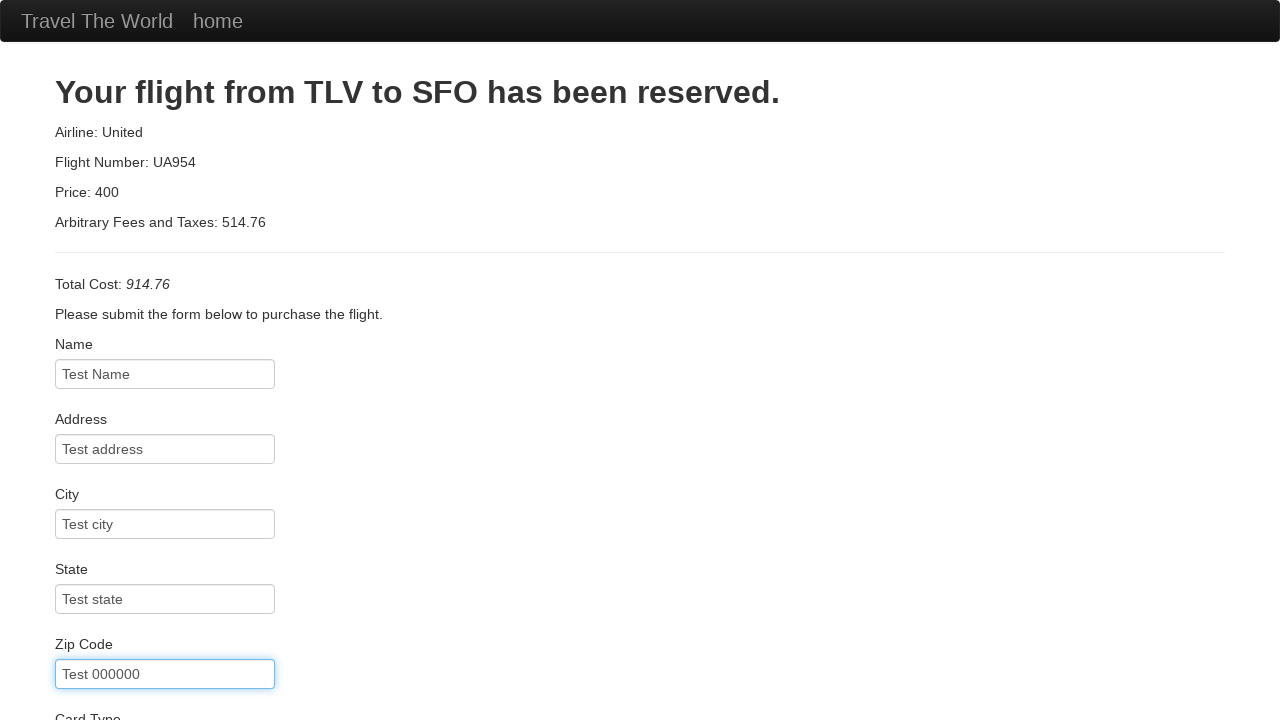

Selected random card type at index 1 on #cardType
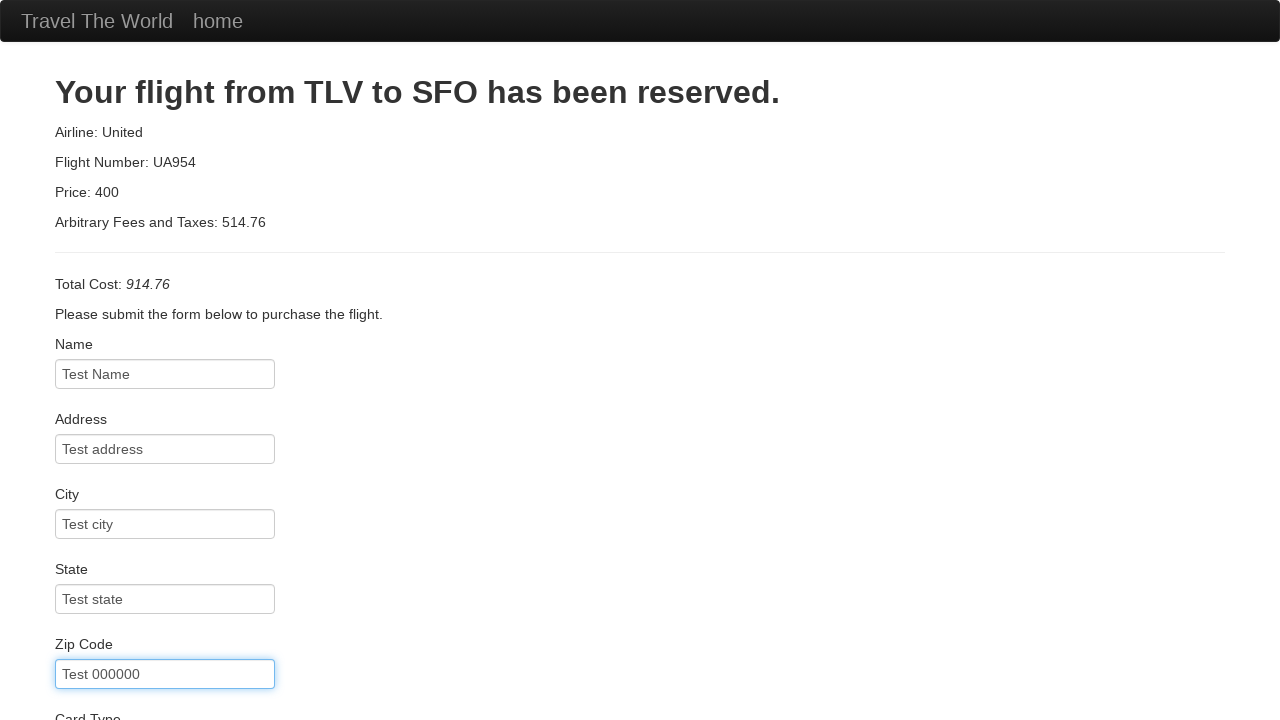

Filled in credit card number on #creditCardNumber
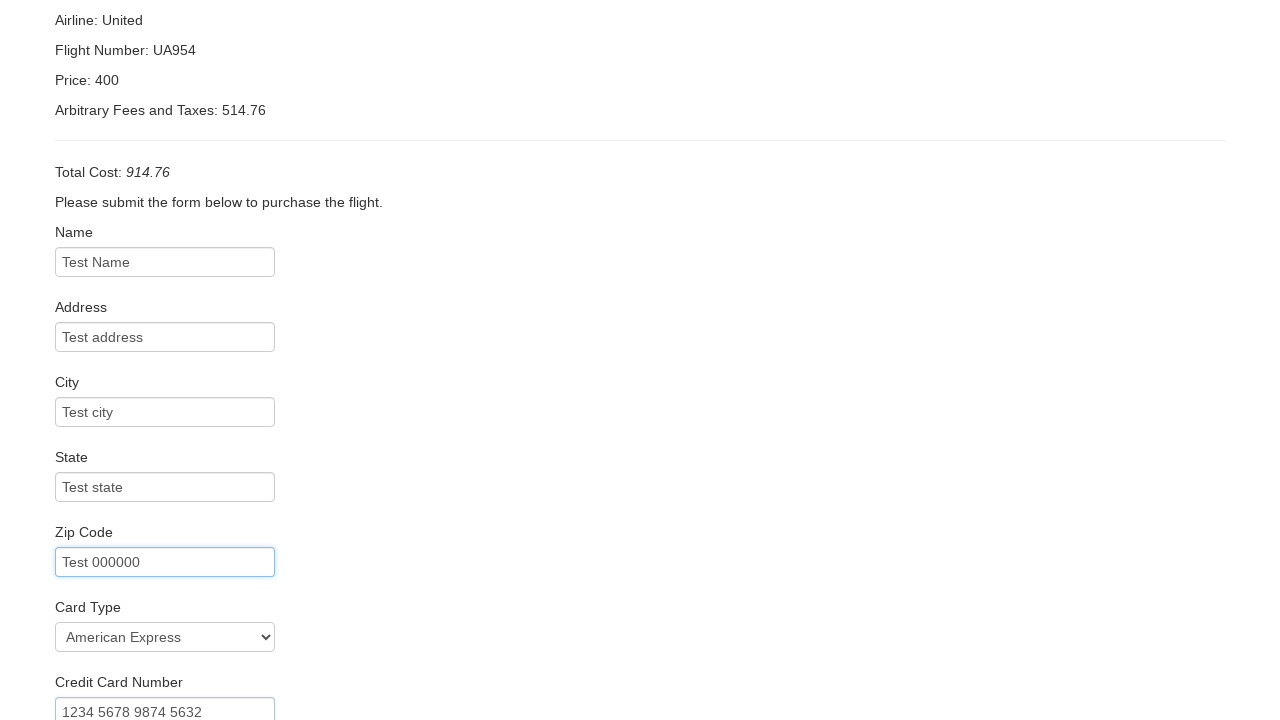

Cleared credit card month field on #creditCardMonth
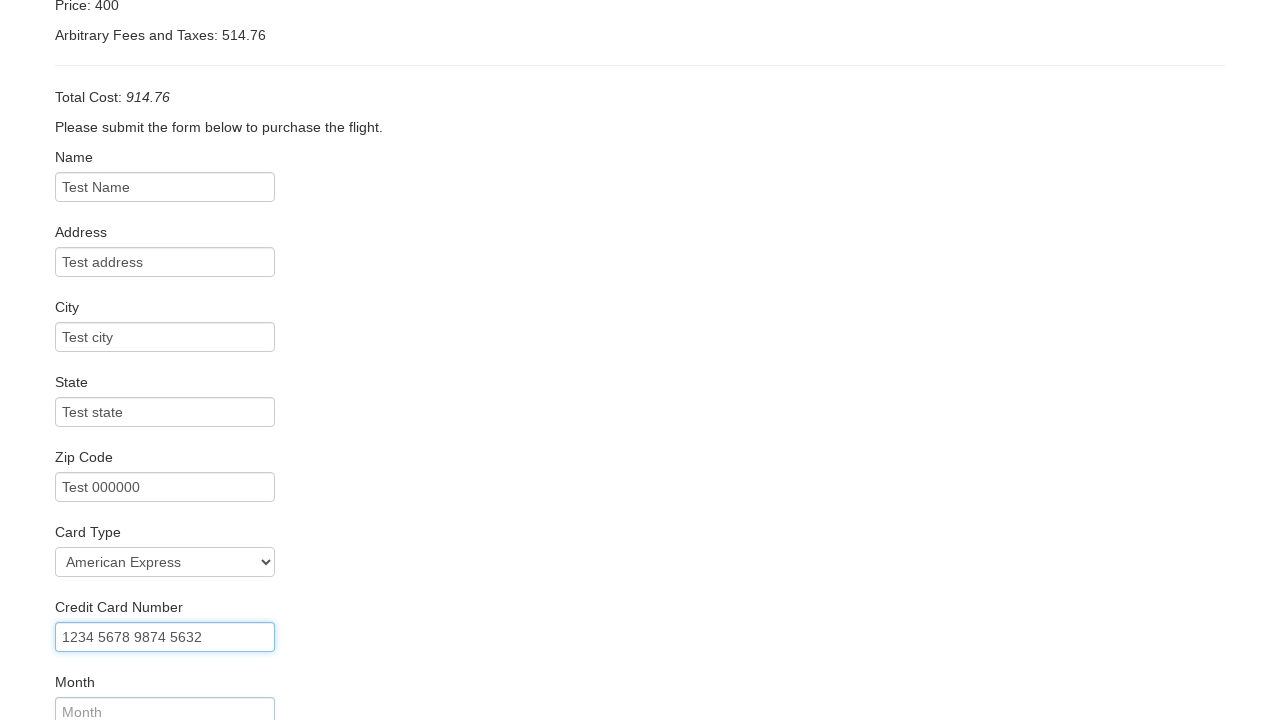

Filled in credit card month: '12' on #creditCardMonth
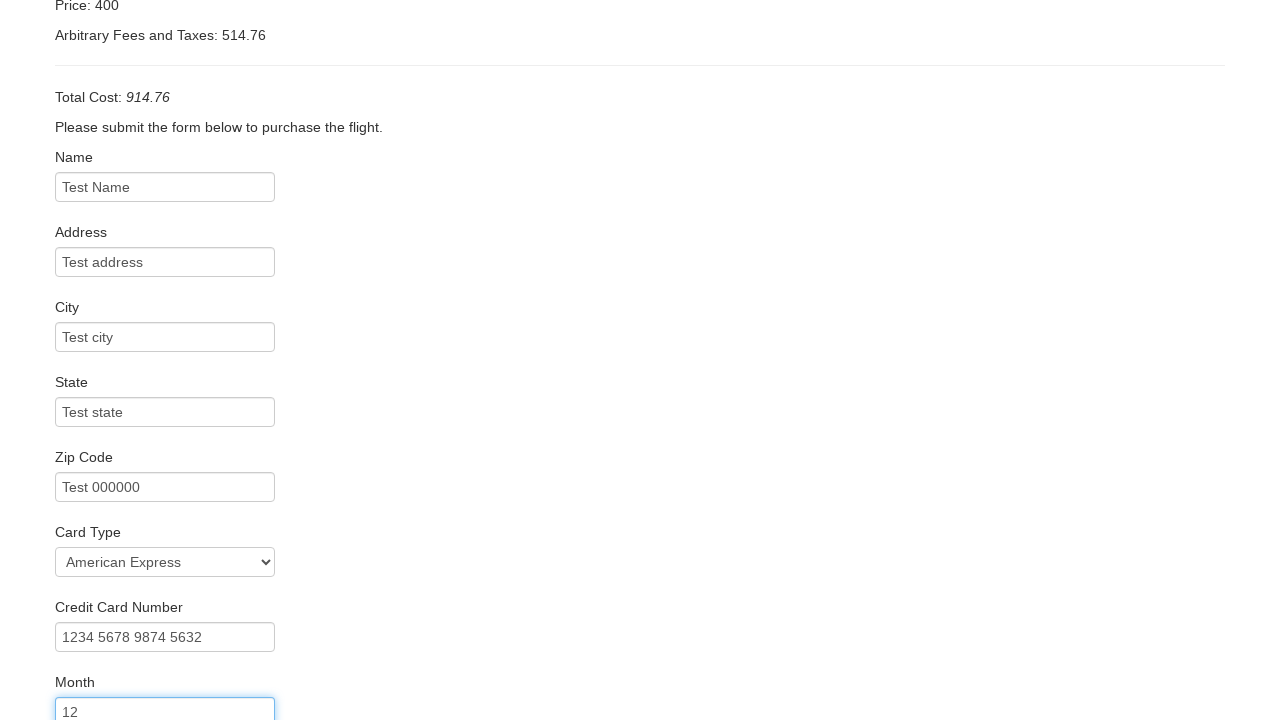

Cleared credit card year field on #creditCardYear
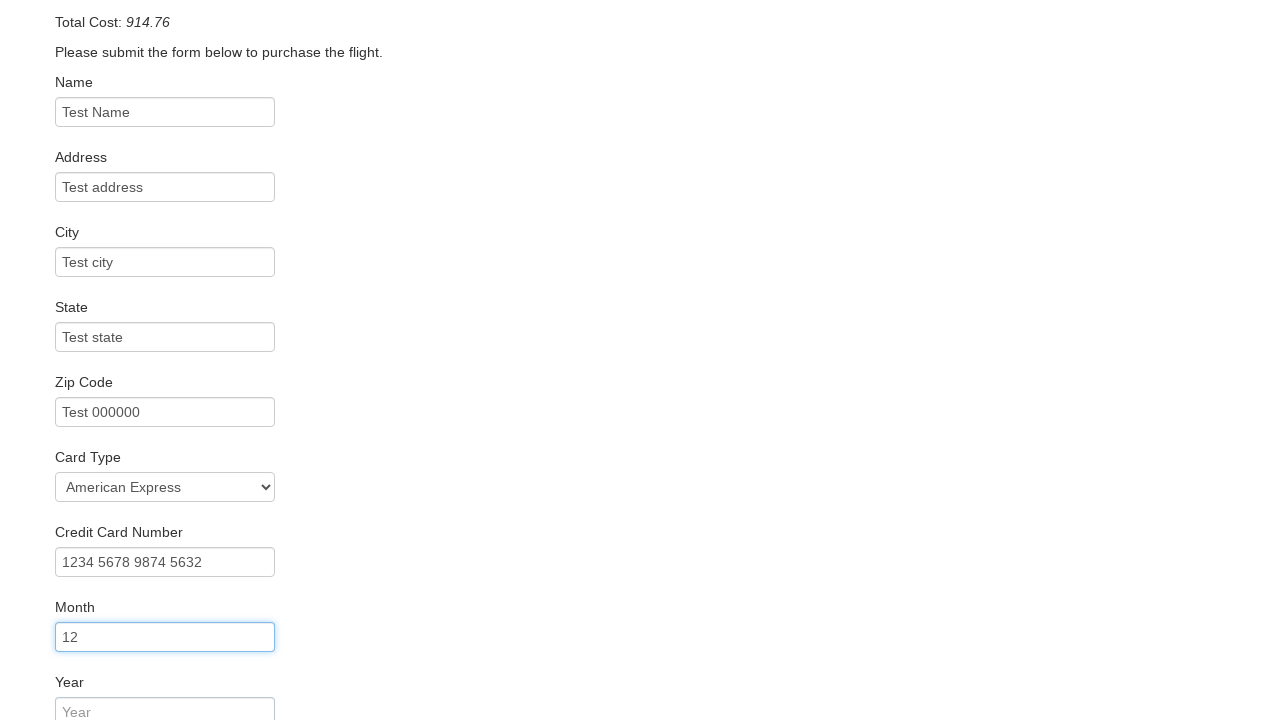

Filled in credit card year: '2019' on #creditCardYear
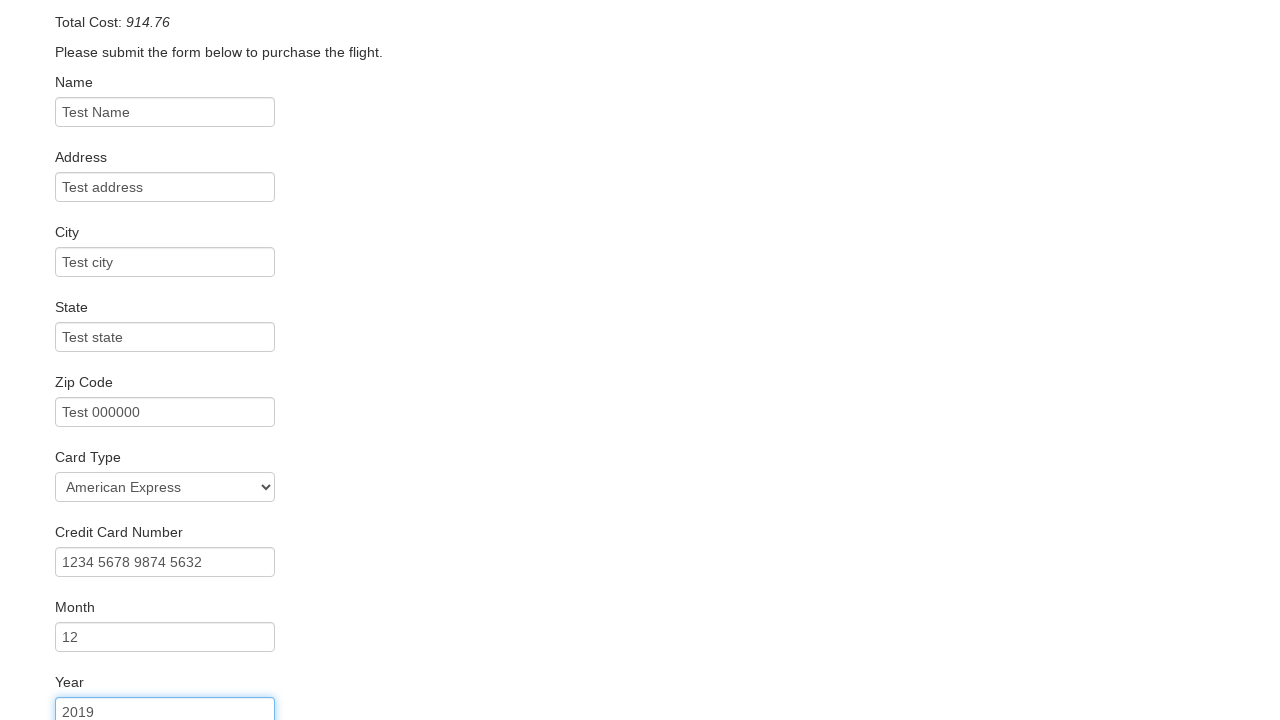

Filled in card holder name: 'Test Card Holder Name' on #nameOnCard
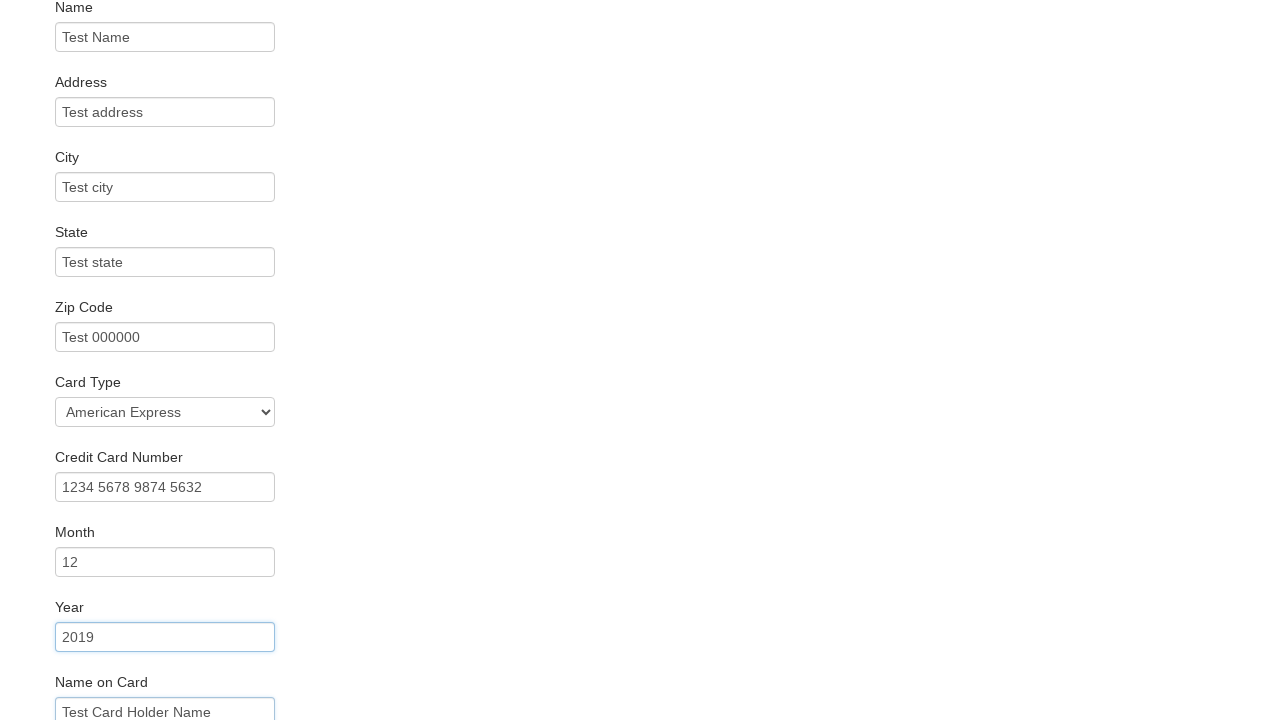

Clicked 'Purchase Flight' button to complete booking at (118, 685) on body > div.container > form > div:nth-child(12) > div > input
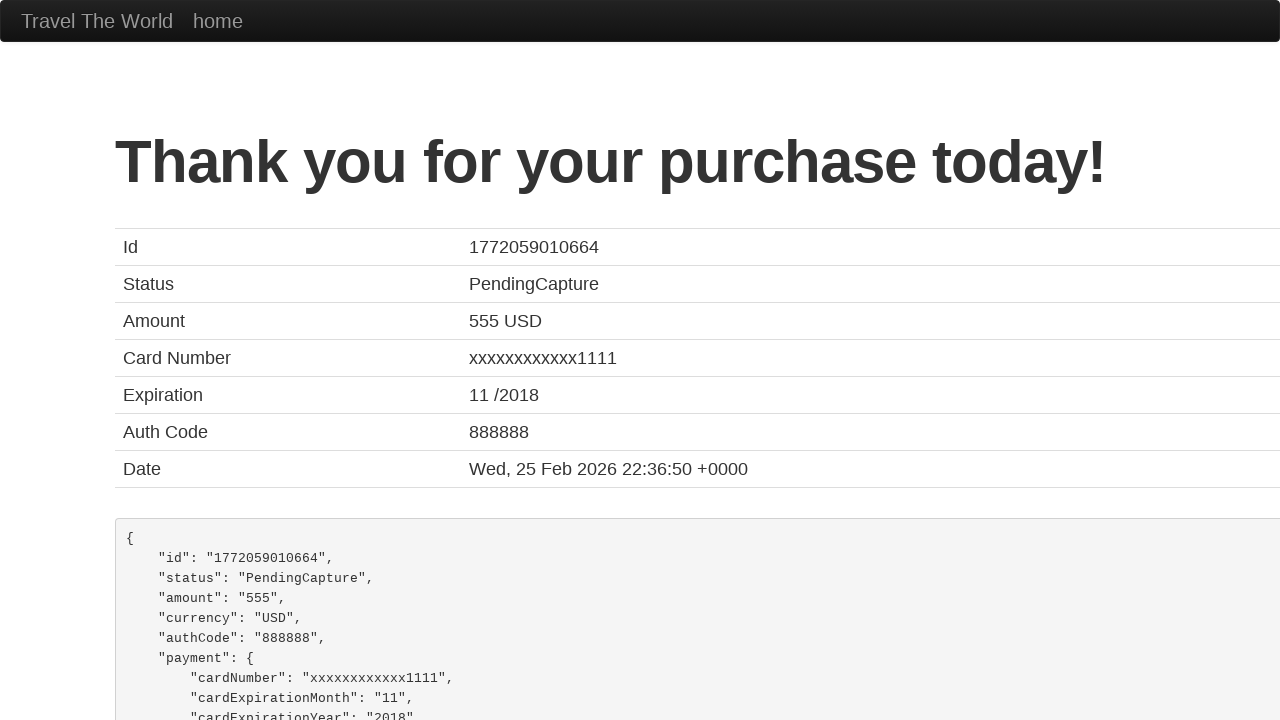

Purchase confirmation page loaded successfully
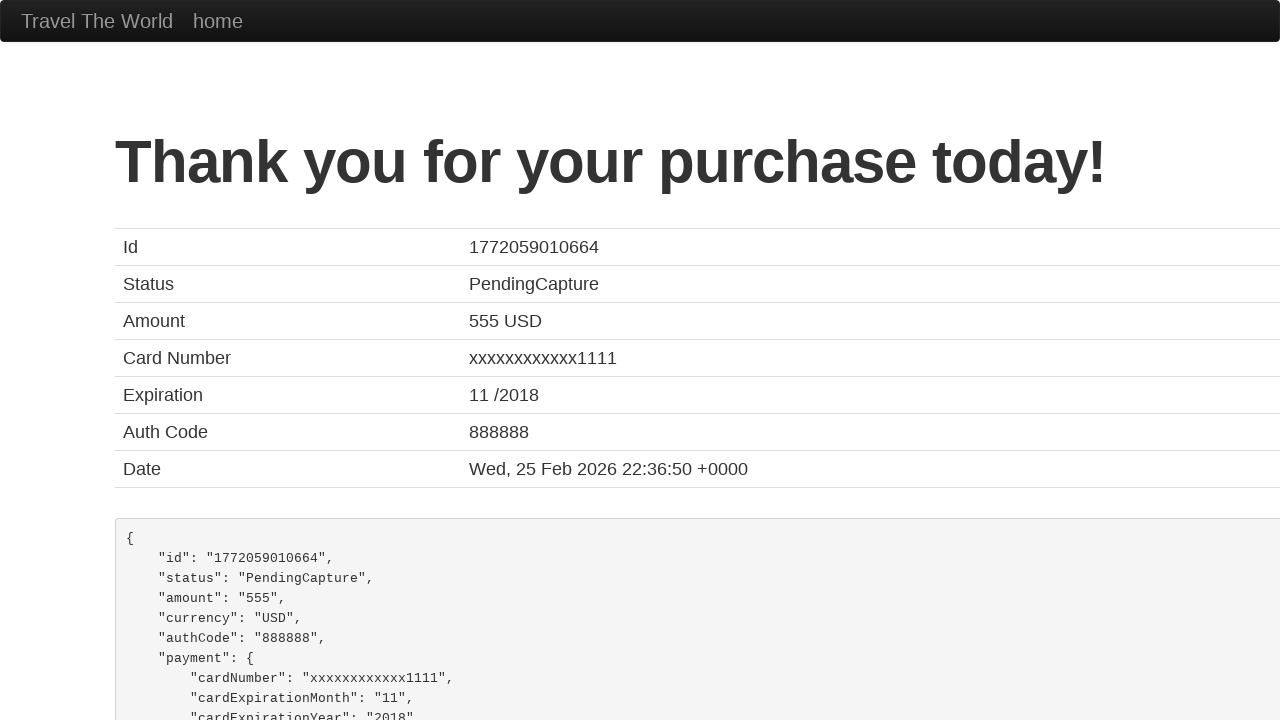

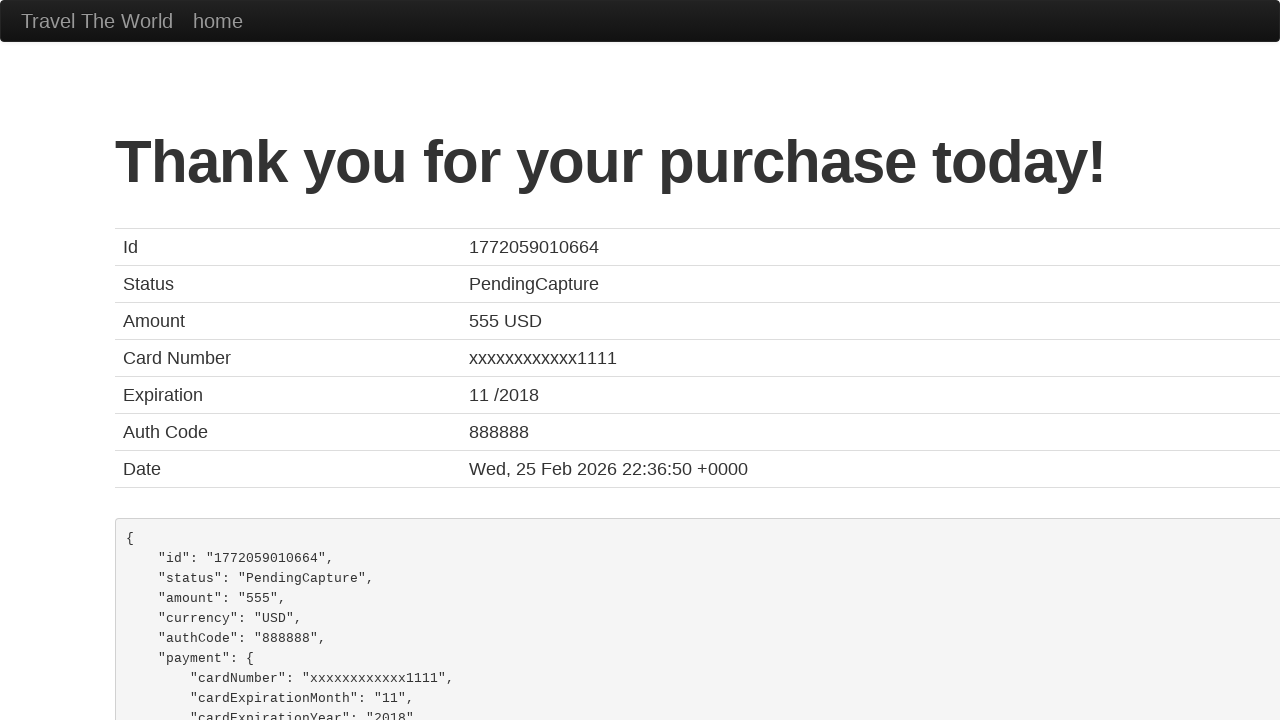